Tests web table sorting functionality by clicking on the first column header to sort the table and verifying the veggie names are properly sorted

Starting URL: https://rahulshettyacademy.com/seleniumPractise/#/offers

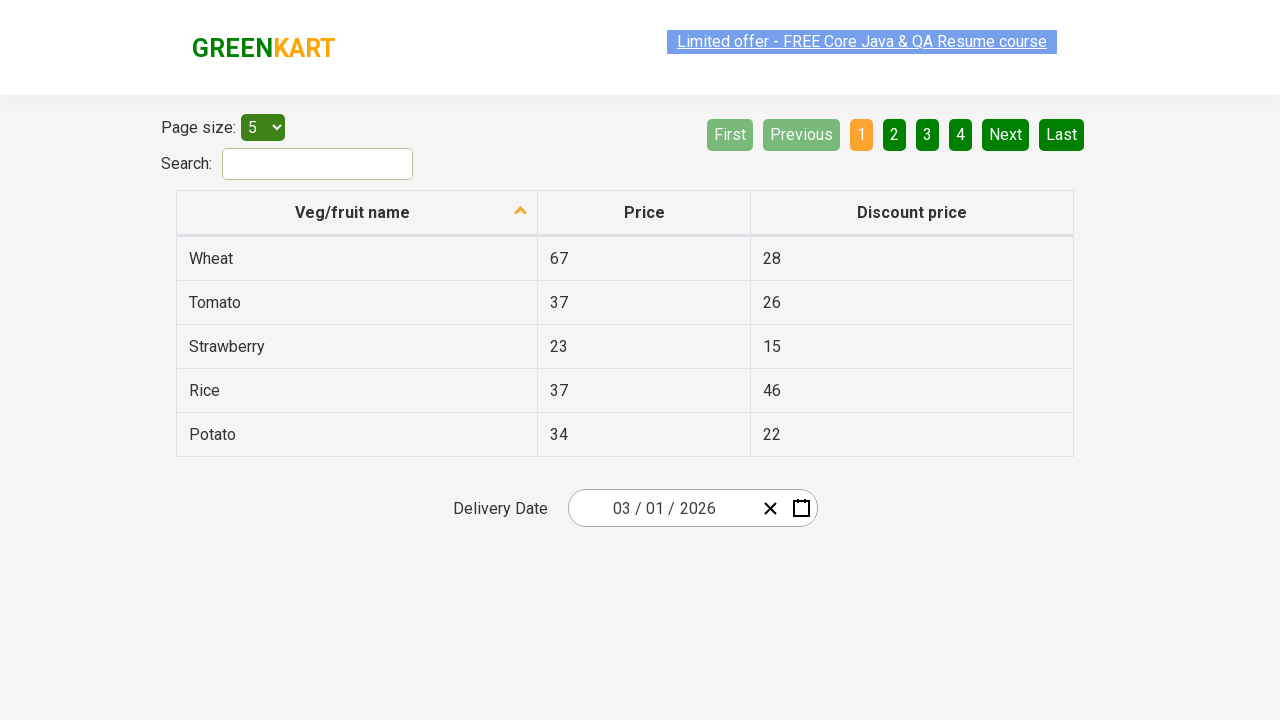

Clicked first column header to sort table at (357, 213) on tr th:nth-child(1)
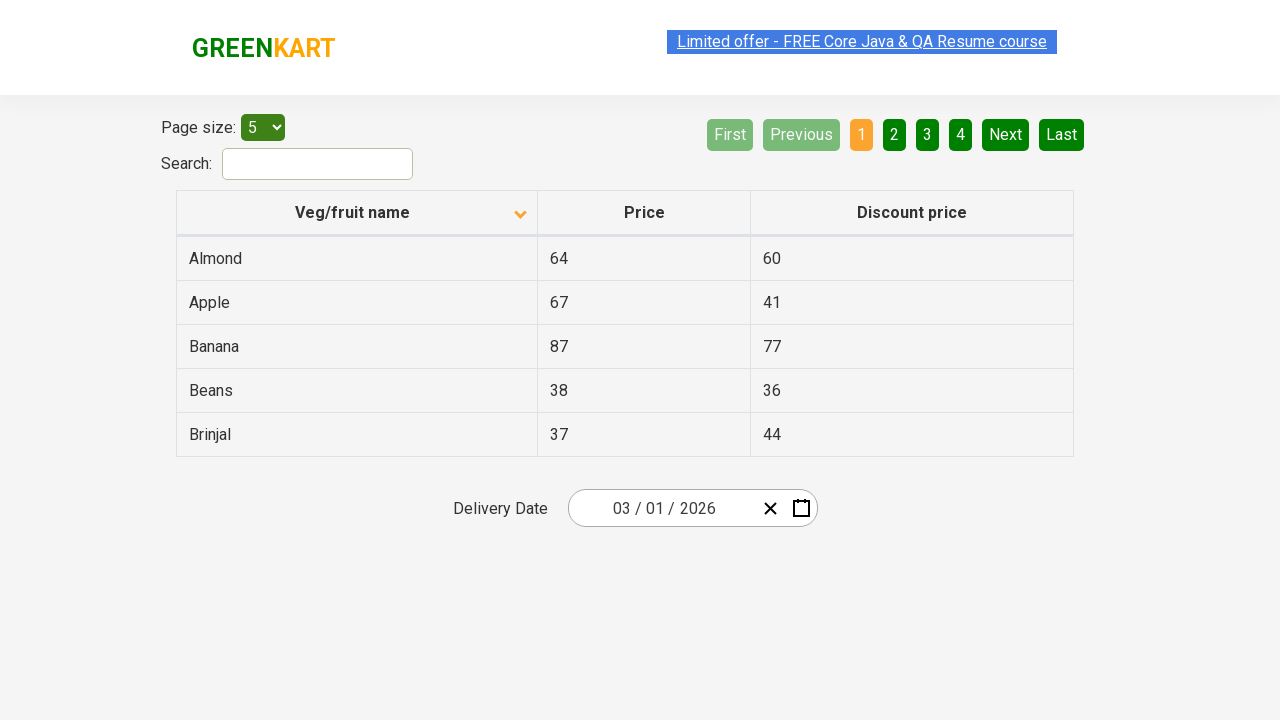

Table data loaded and visible
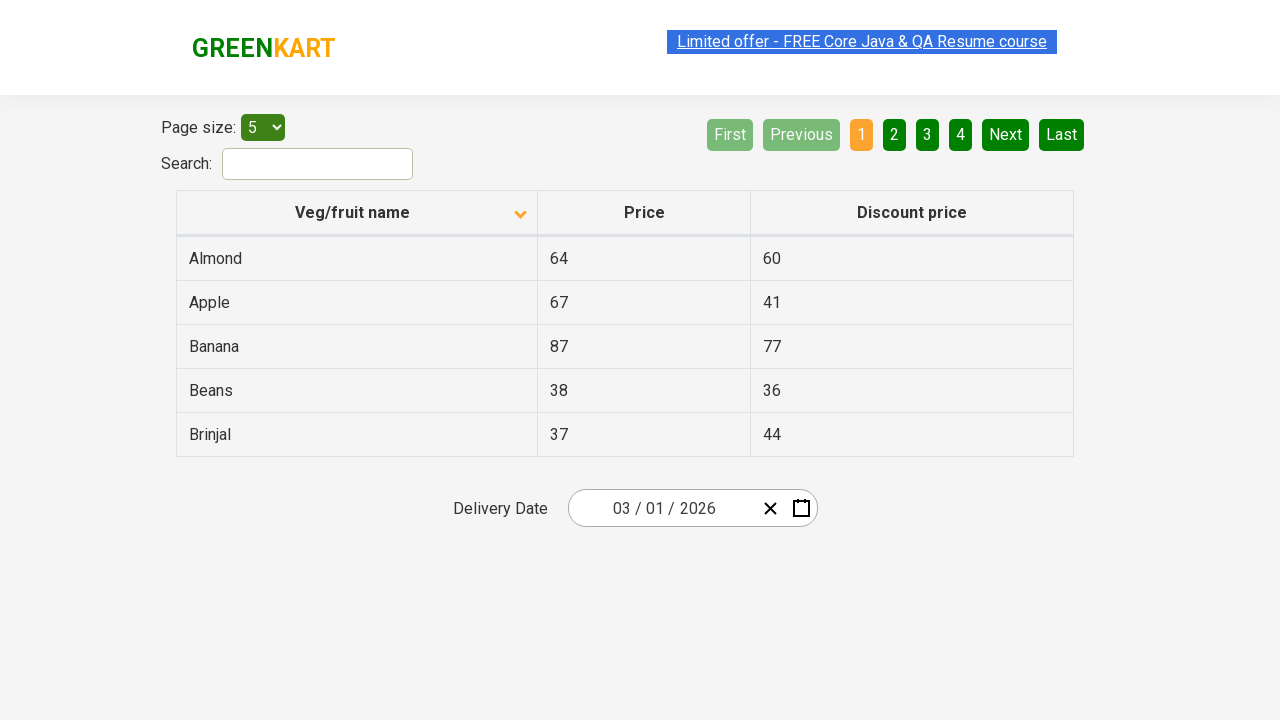

Retrieved all veggie names from first column
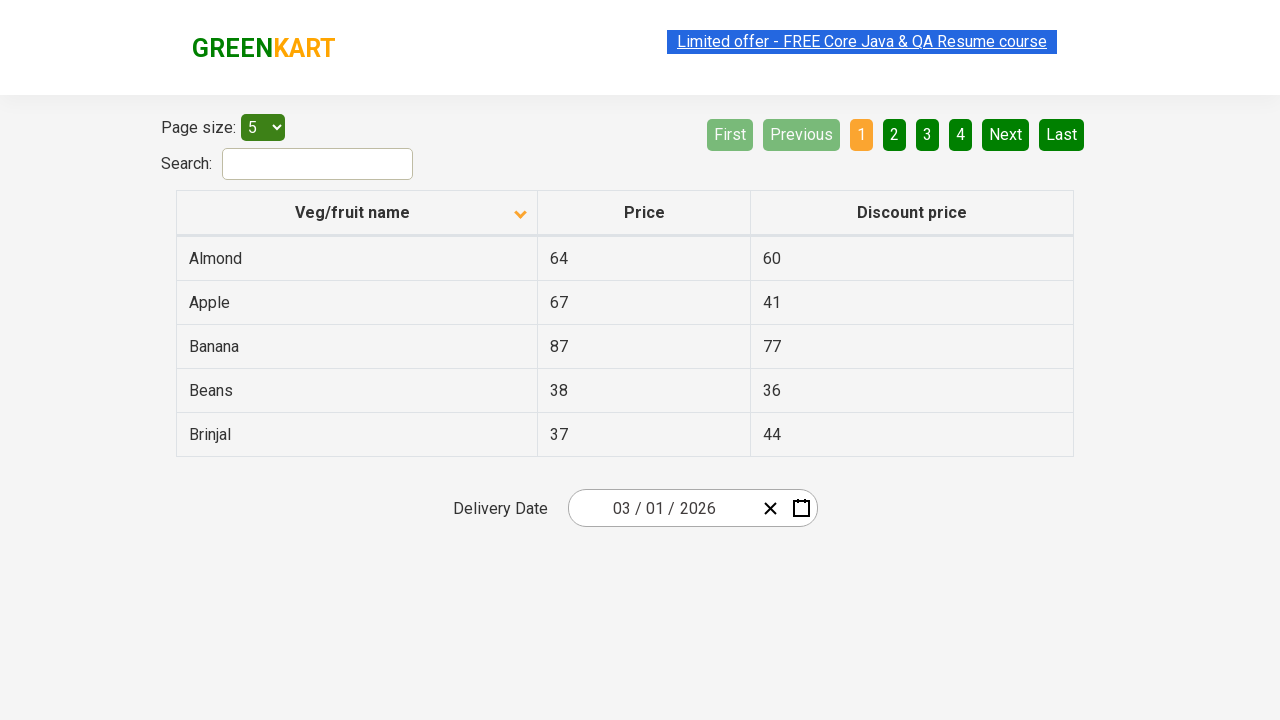

Extracted 5 veggie names from table
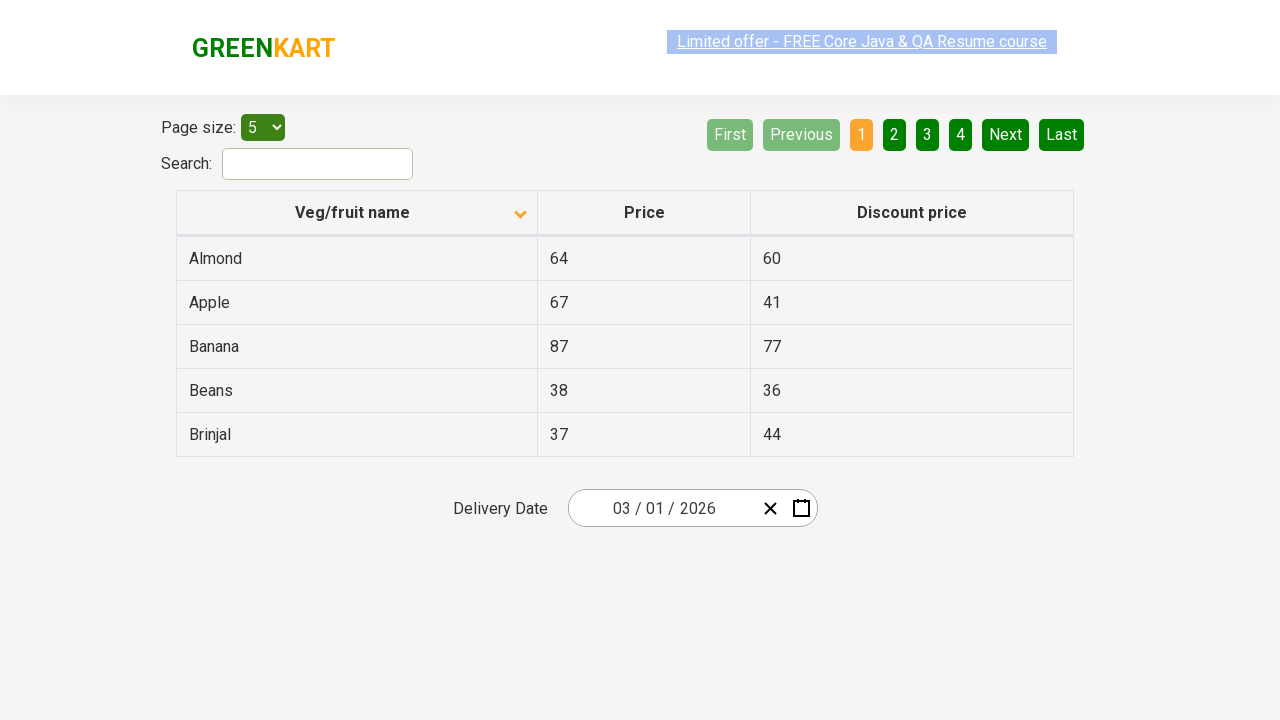

Created sorted copy of veggie names for comparison
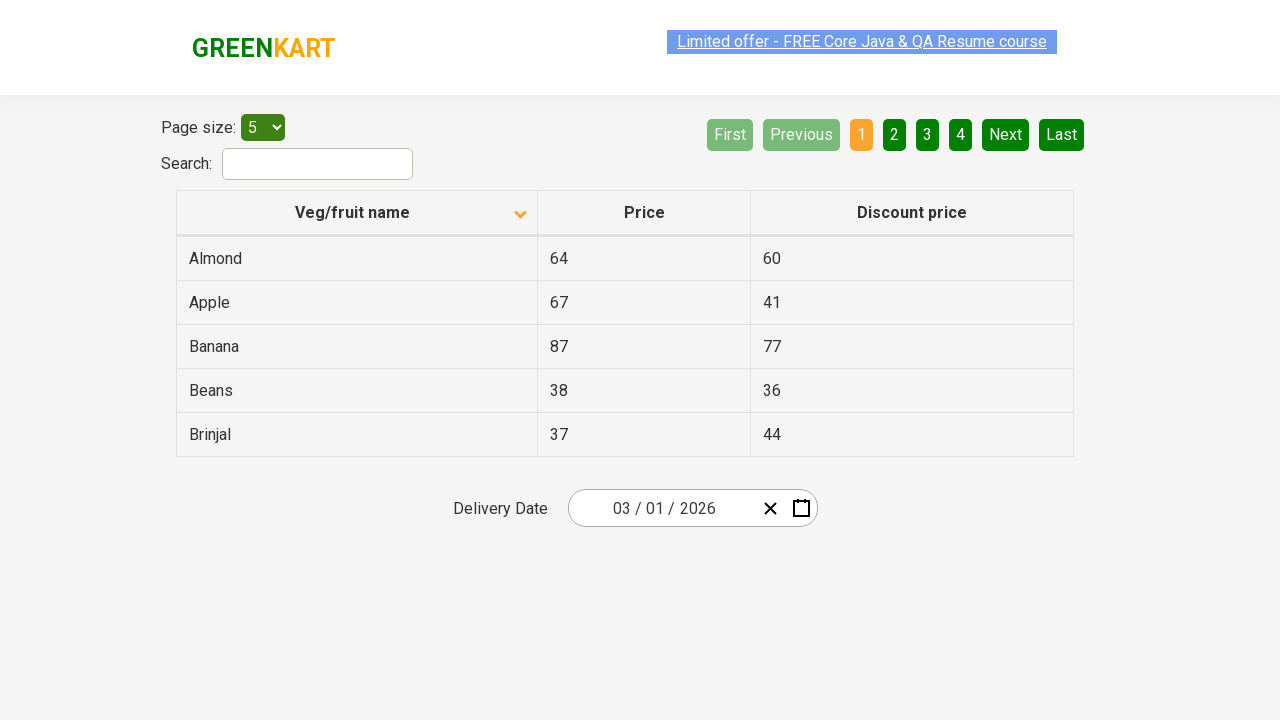

Verified veggie names are sorted alphabetically
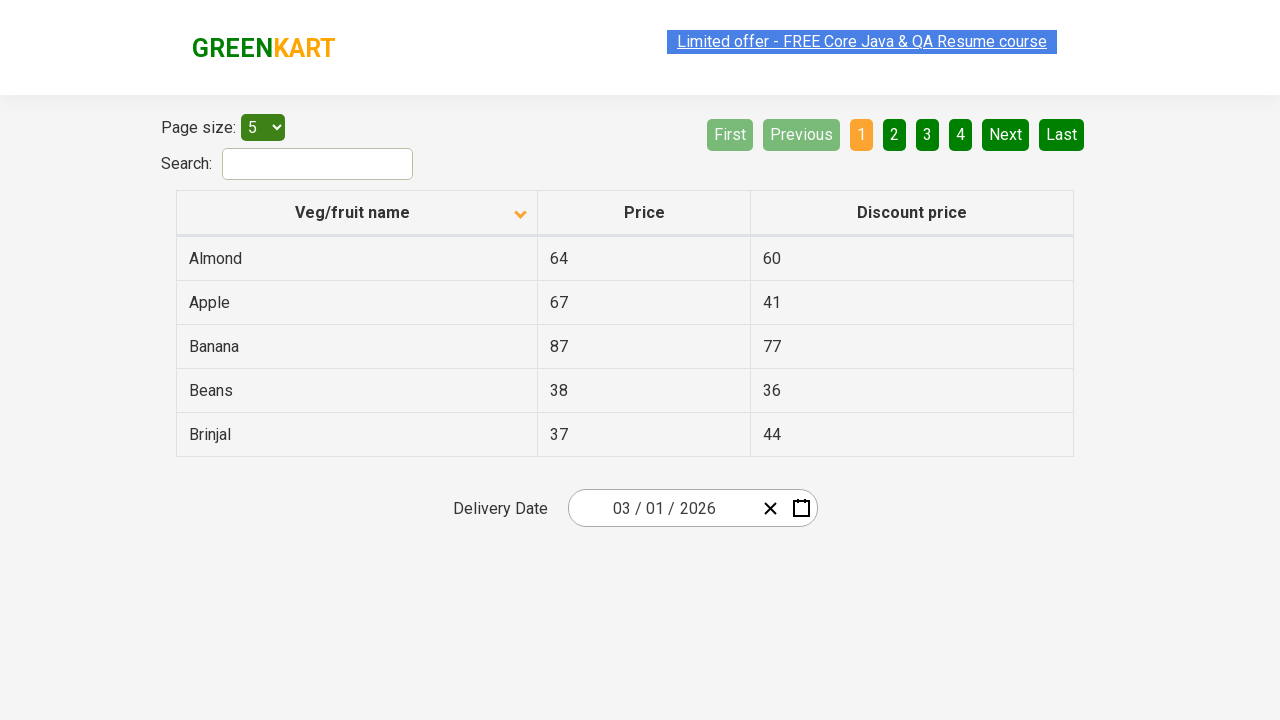

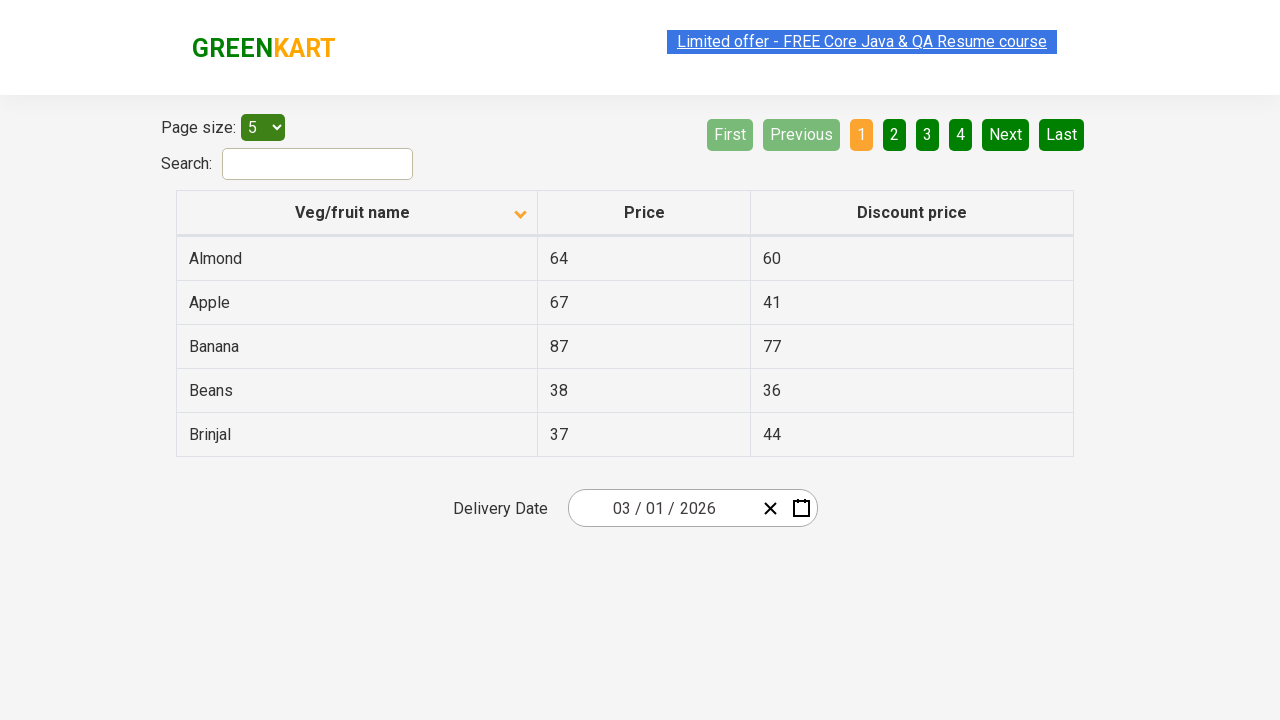